Tests Python.org documentation button by hovering over the documentation menu and clicking the Python Docs button

Starting URL: https://www.python.org/

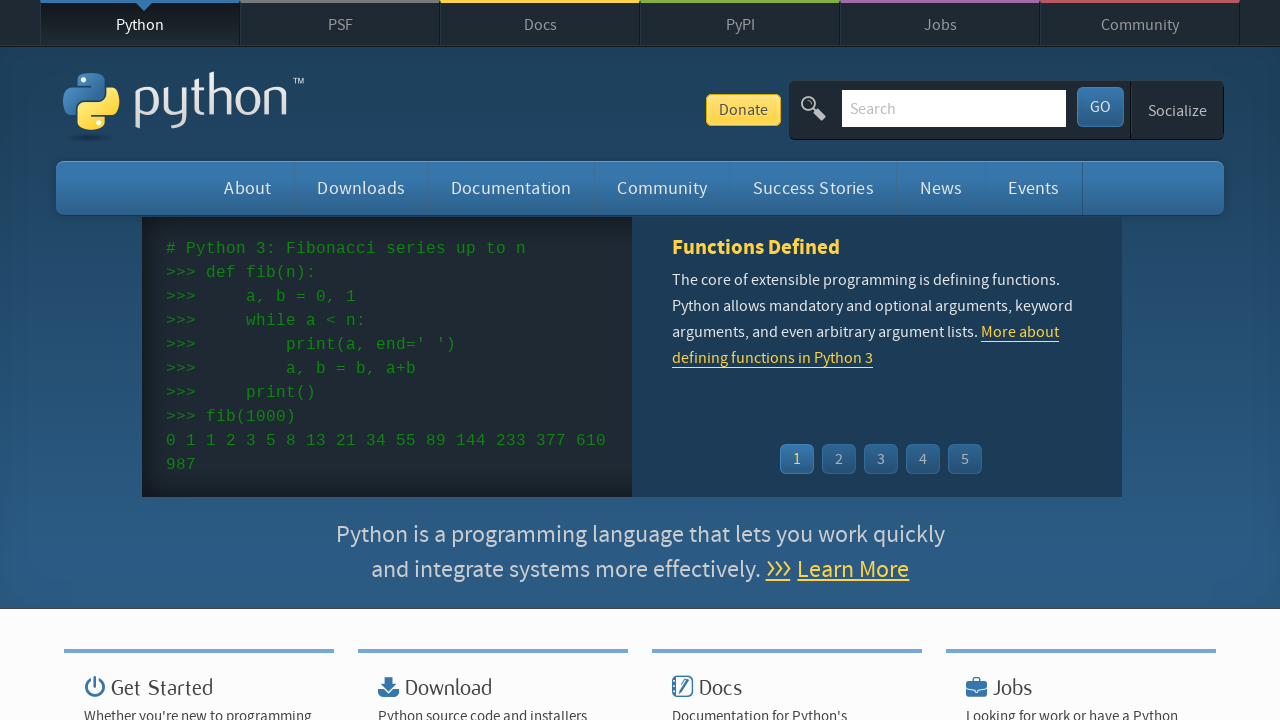

Documentation menu became visible
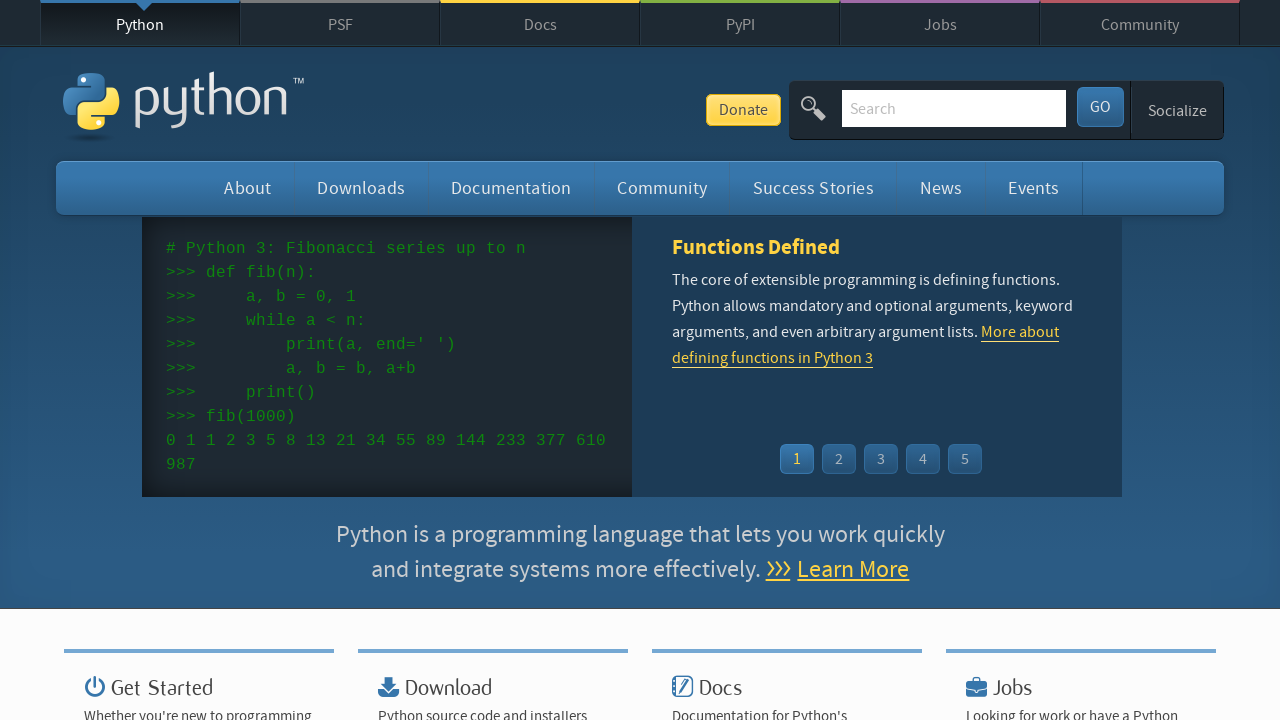

Hovered over documentation menu
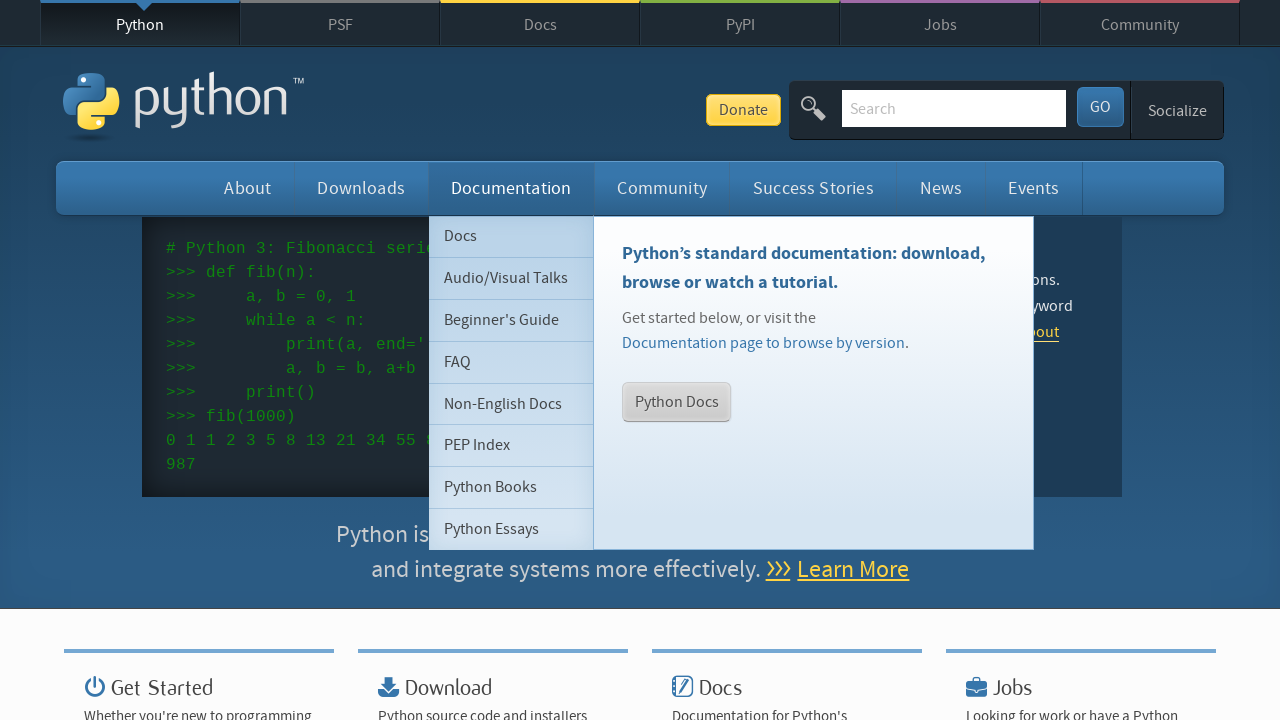

Python Docs button became visible
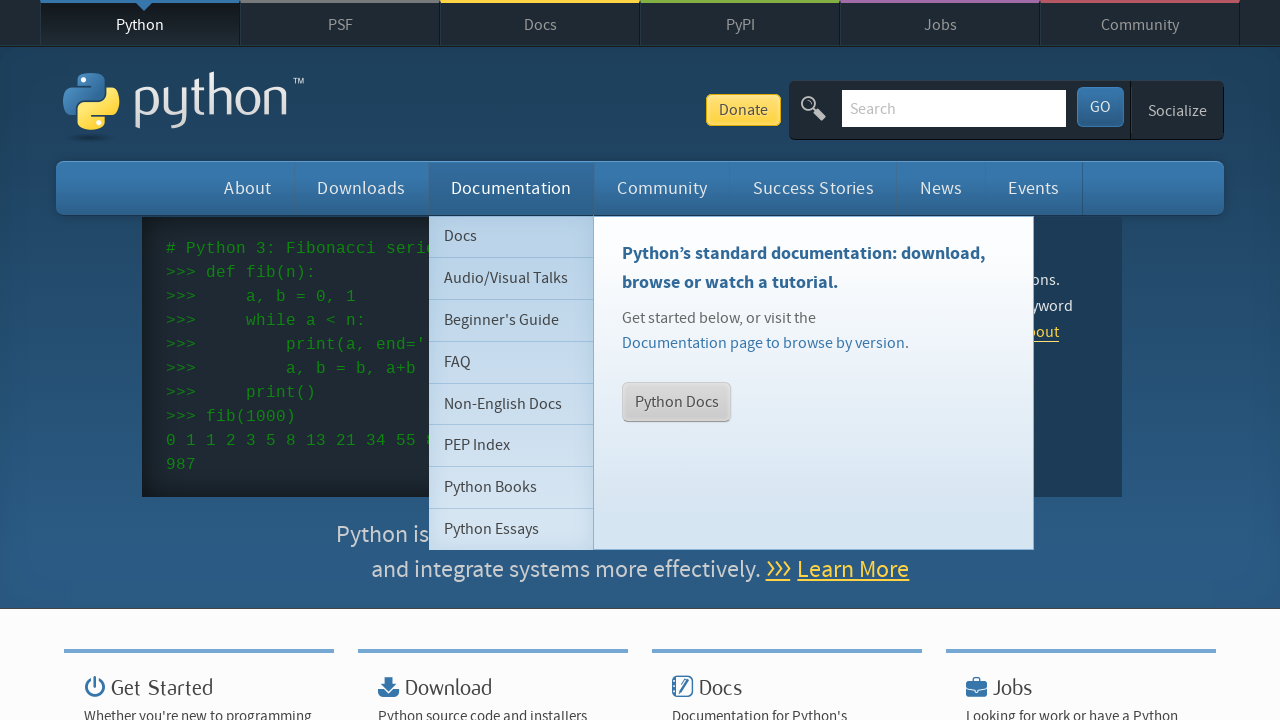

Clicked Python Docs button
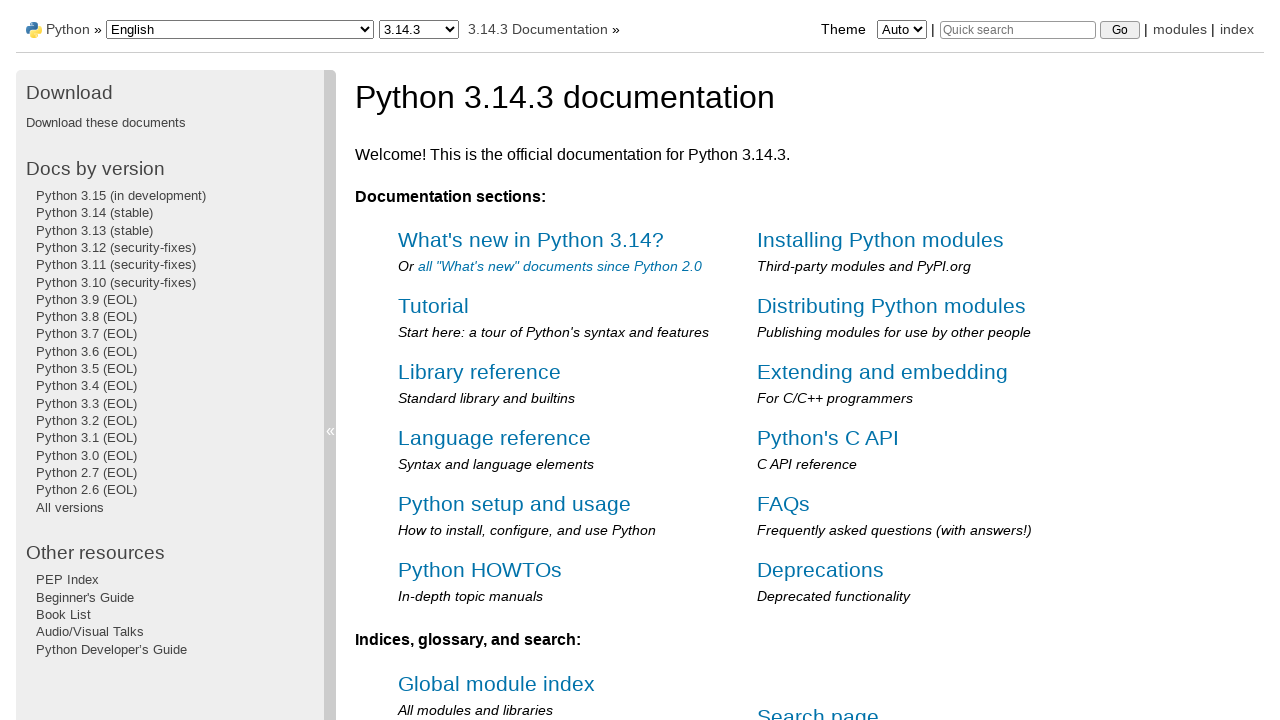

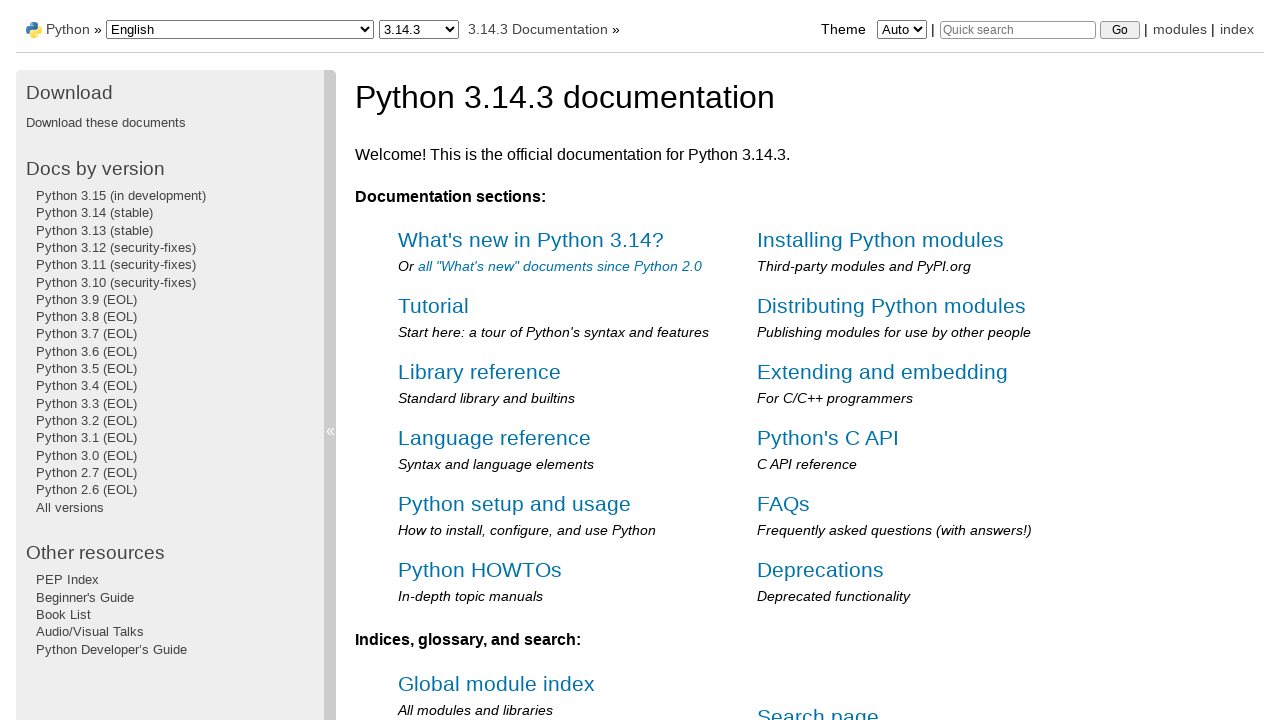